Tests the initial steps of a Health Connect Registry patient registration form by filling in personal details (first name, last name, PHN, date of birth) and proceeding through the registration flow.

Starting URL: https://healthbc--hlthbcuatx.sandbox.my.site.com/primarycarepatientregistration/s/

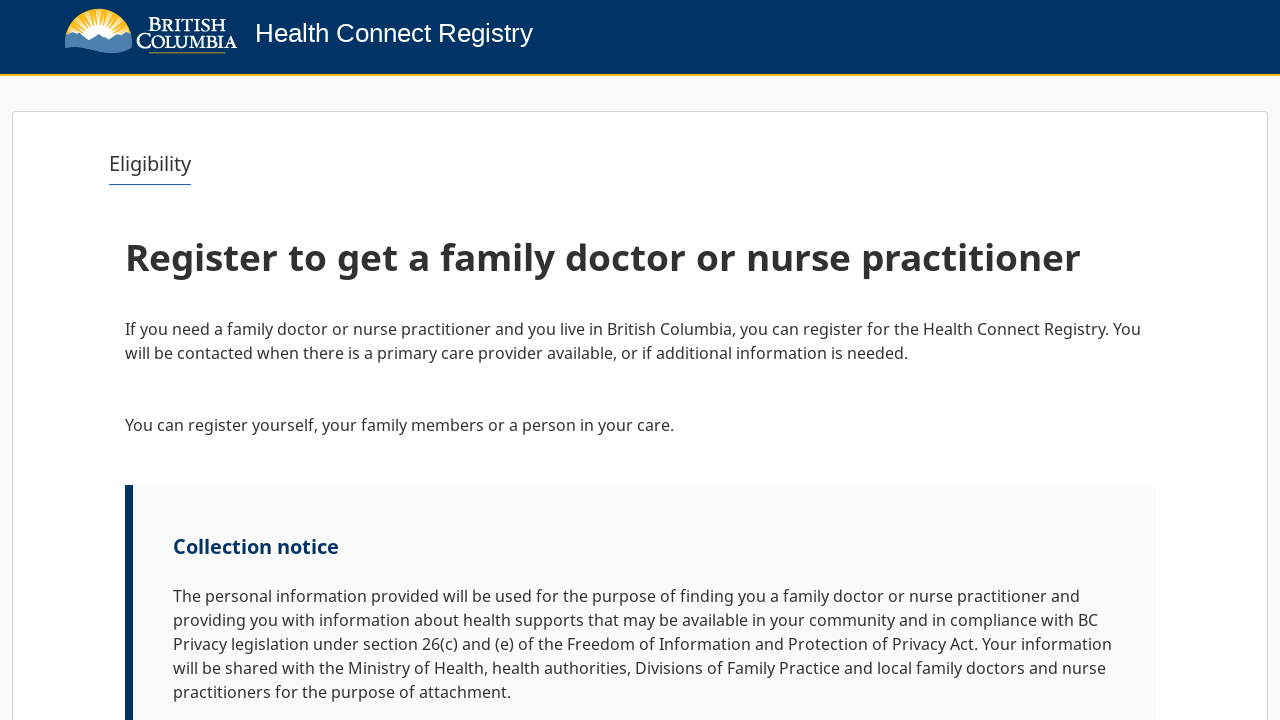

Clicked Next button to start registration at (1092, 660) on internal:role=button[name="Next"i]
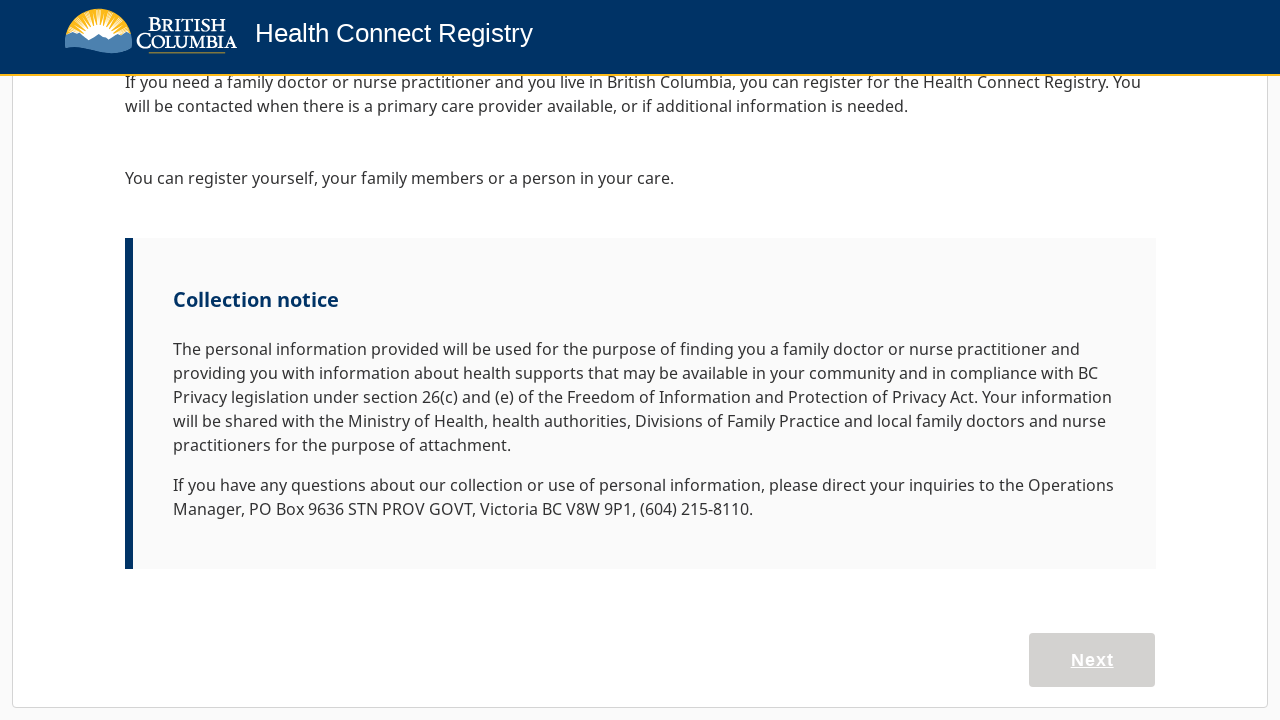

Selected 'Register myself or my family' option at (380, 611) on internal:role=button[name="Register myself or my family"i]
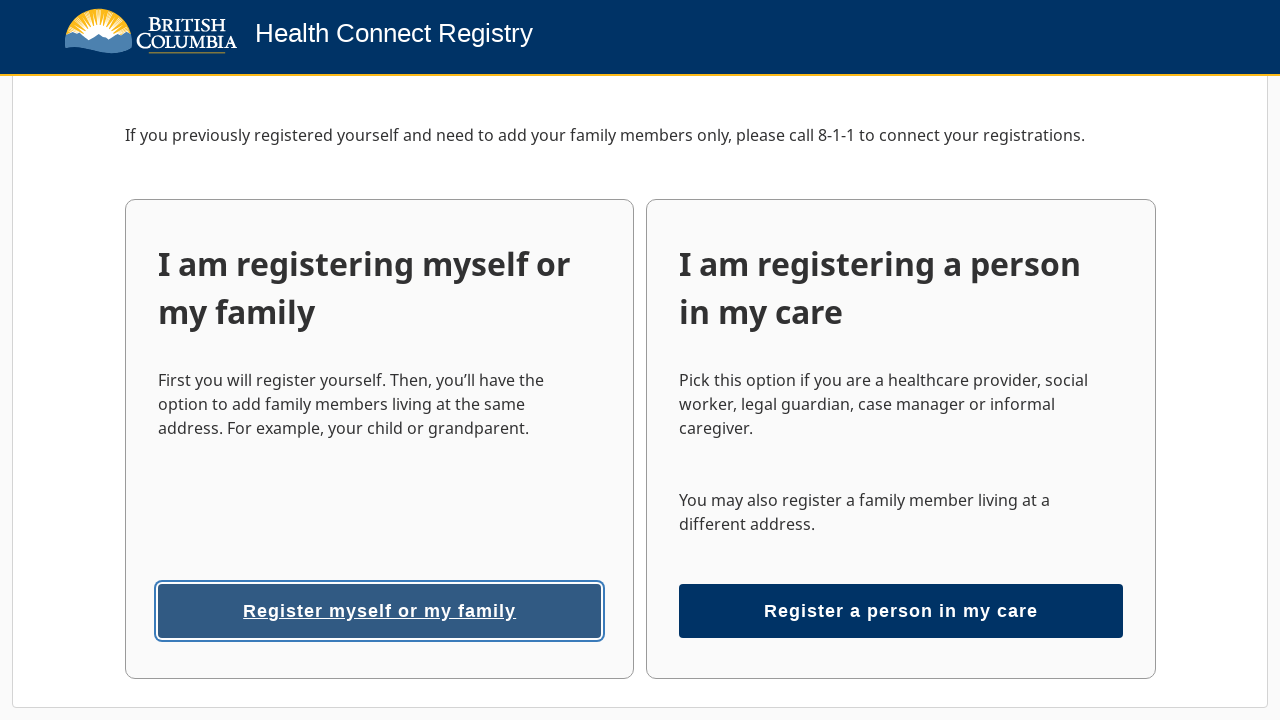

Clicked First name field at (393, 704) on internal:label="First name"s
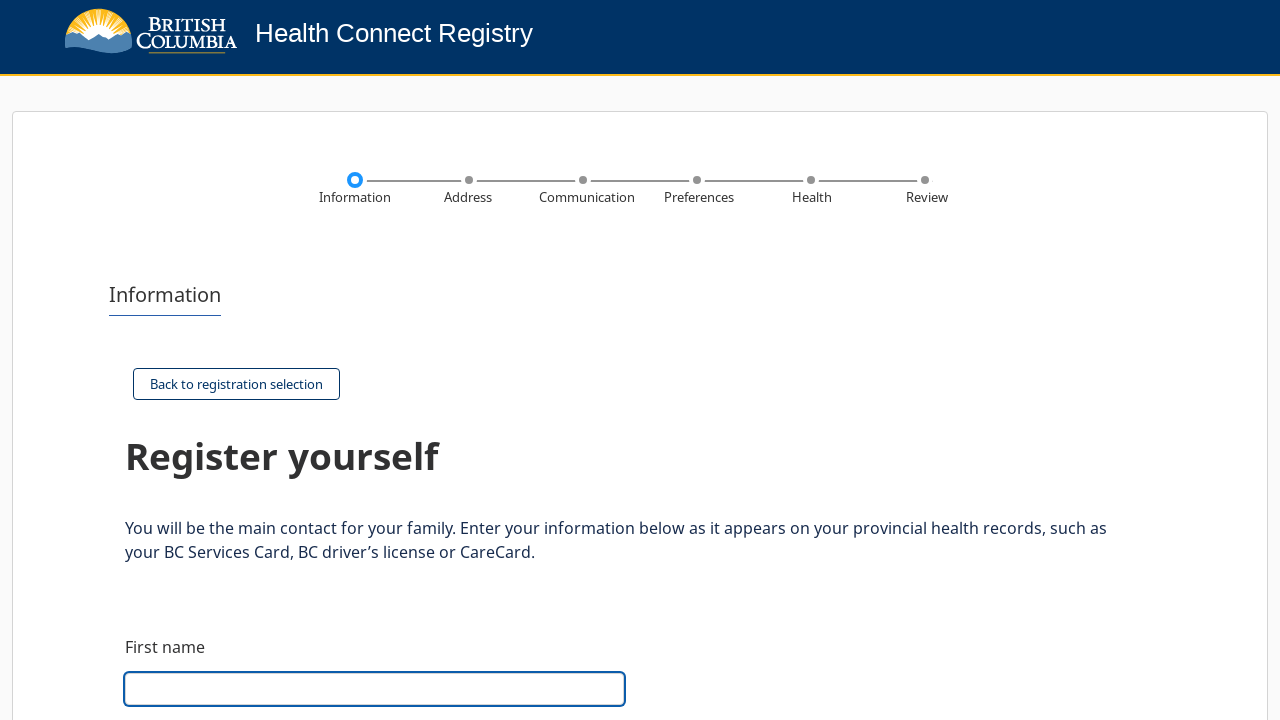

Filled First name field with 'Gordon' on internal:label="First name"s
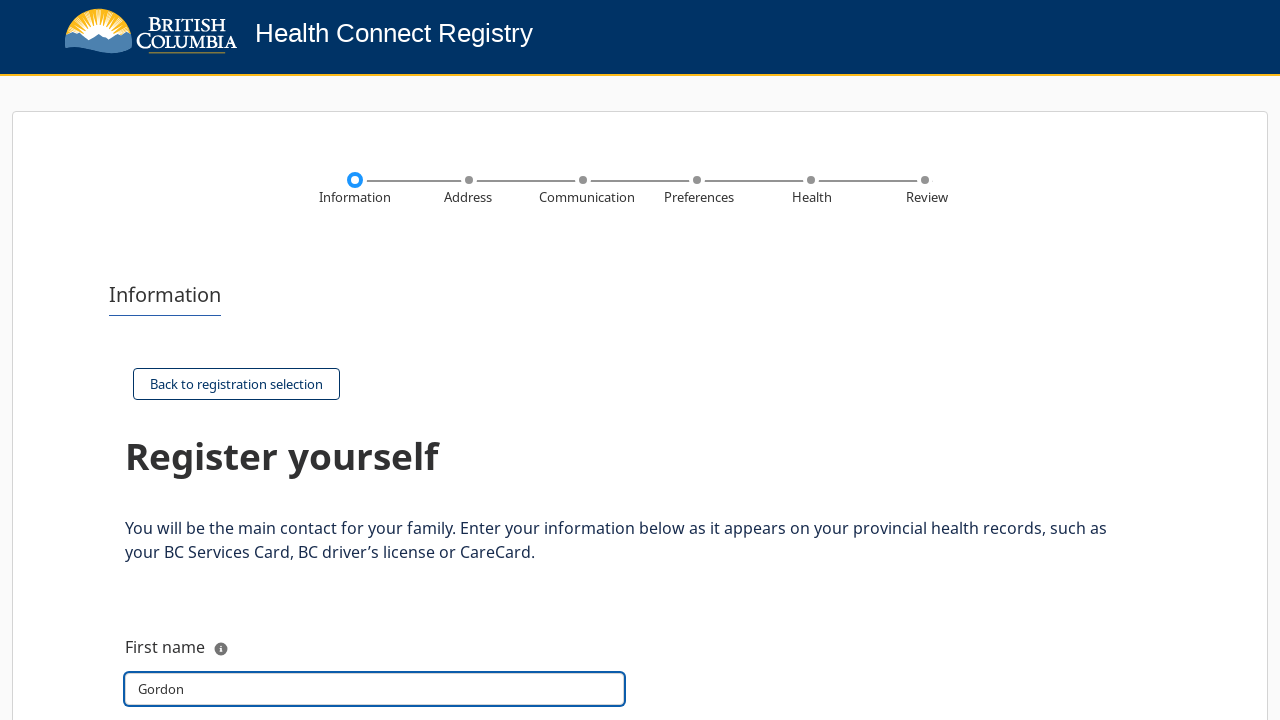

Clicked Last name field at (375, 361) on internal:label="Last name"s
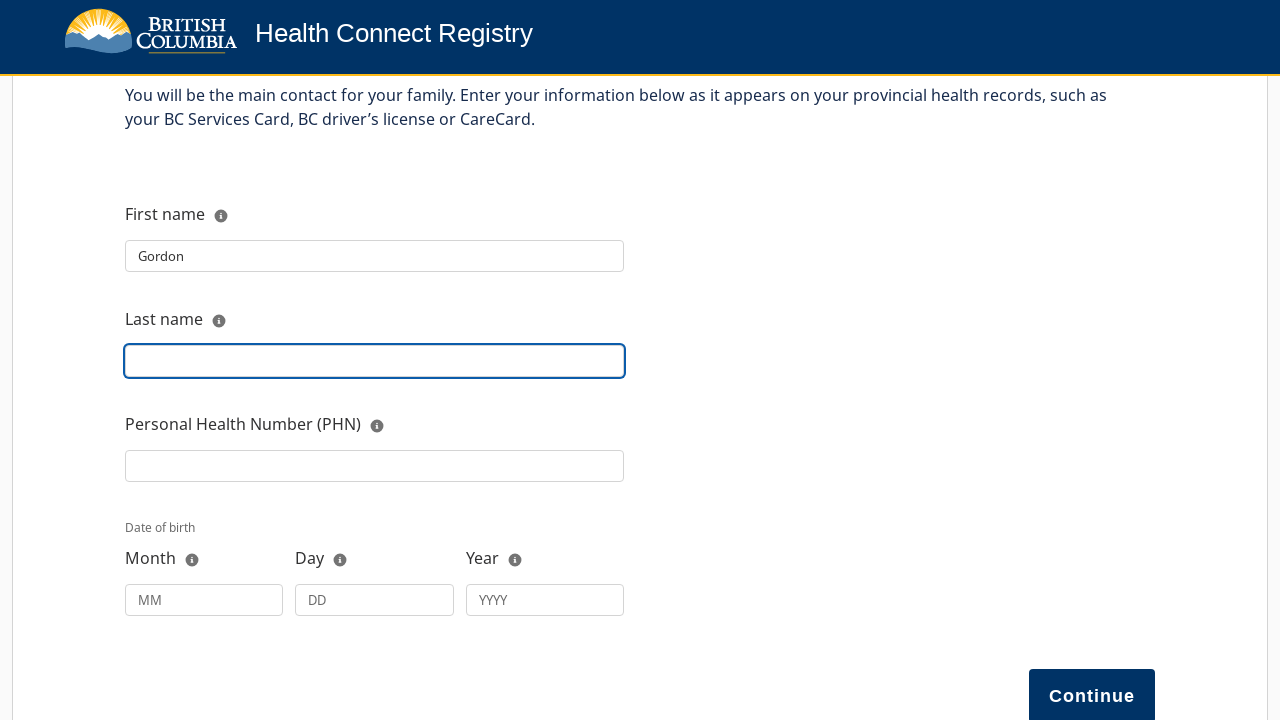

Filled Last name field with 'Krull' on internal:label="Last name"s
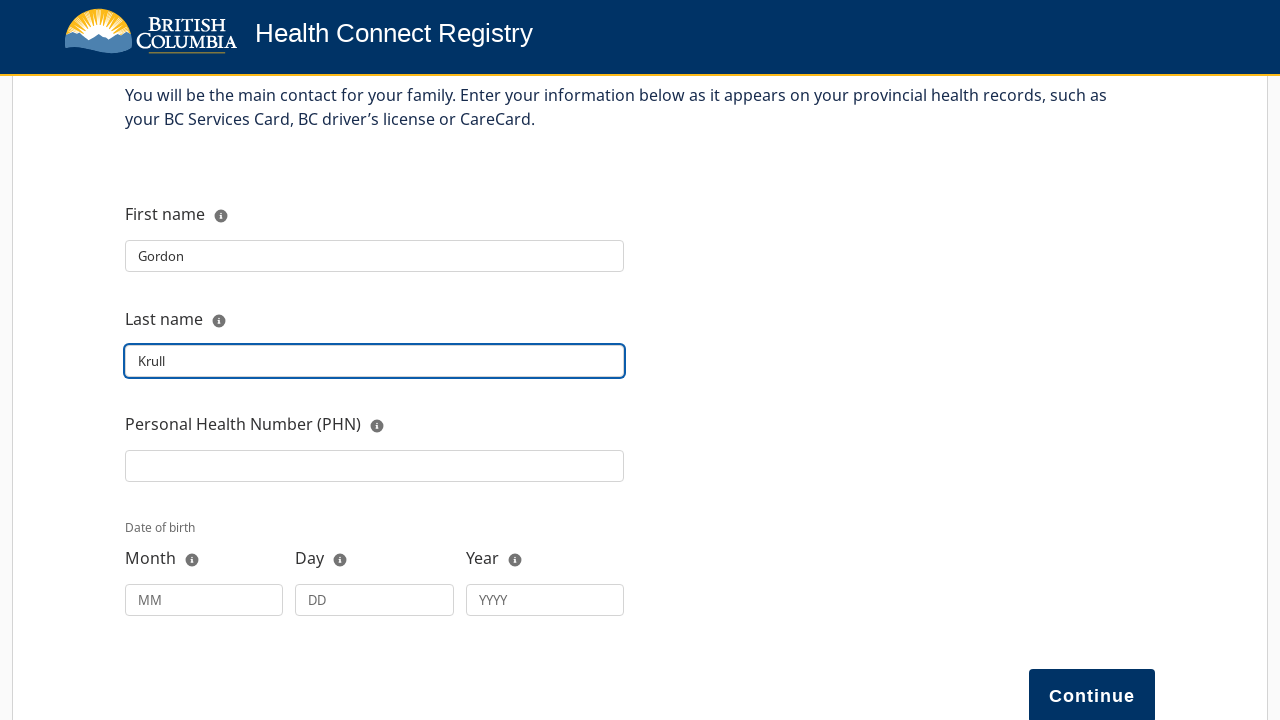

Clicked Personal Health Number (PHN) field at (375, 466) on internal:label="Personal Health Number (PHN)"s
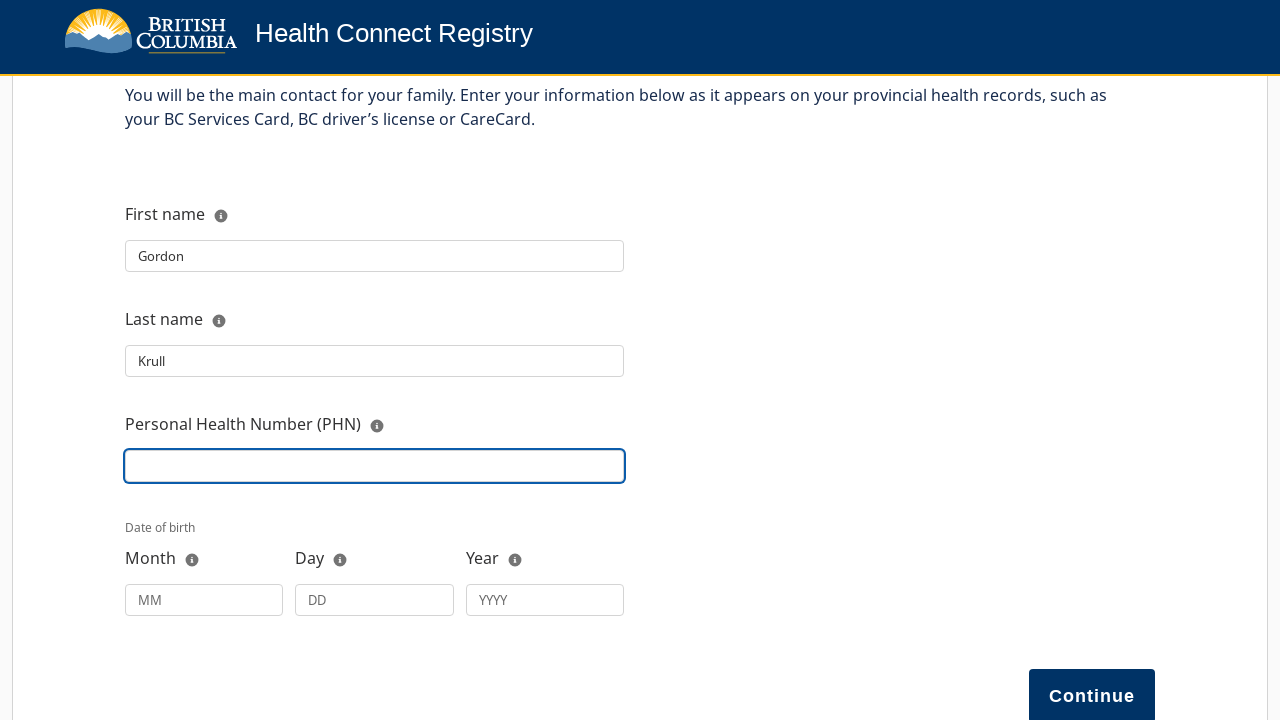

Filled Personal Health Number (PHN) field with '9873026929' on internal:label="Personal Health Number (PHN)"s
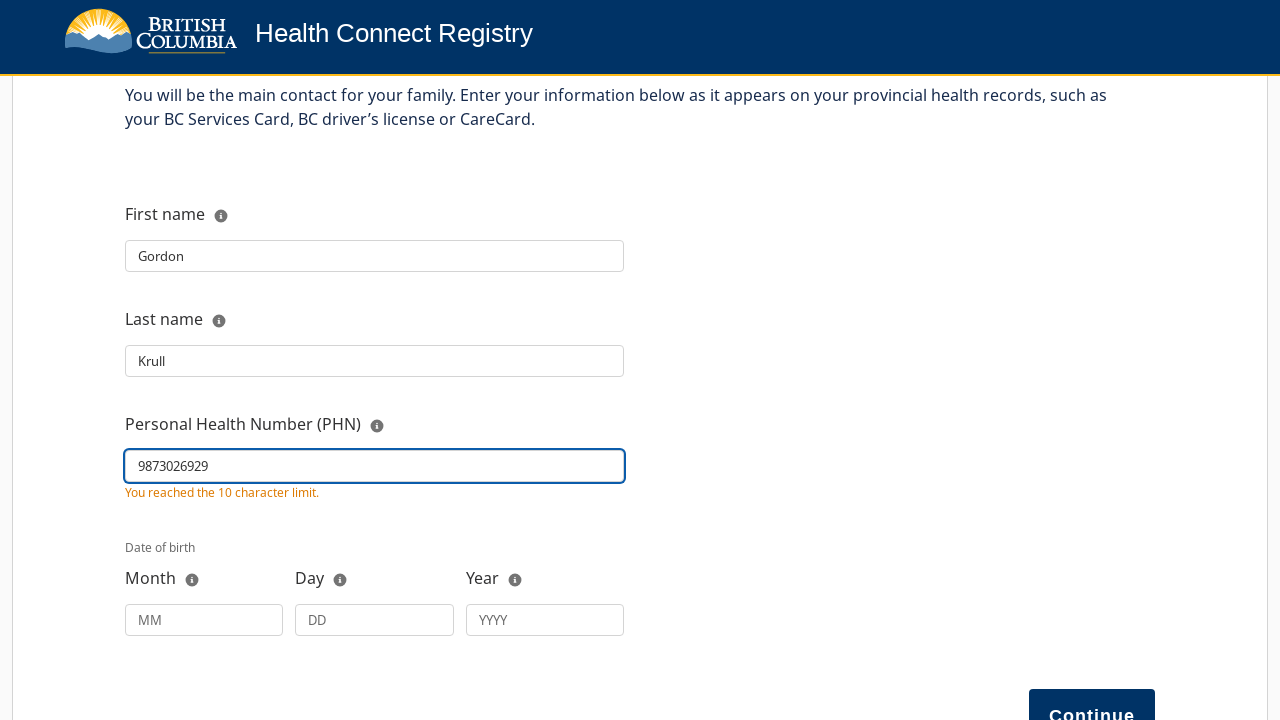

Clicked Month field for date of birth at (204, 620) on internal:attr=[placeholder="MM"i]
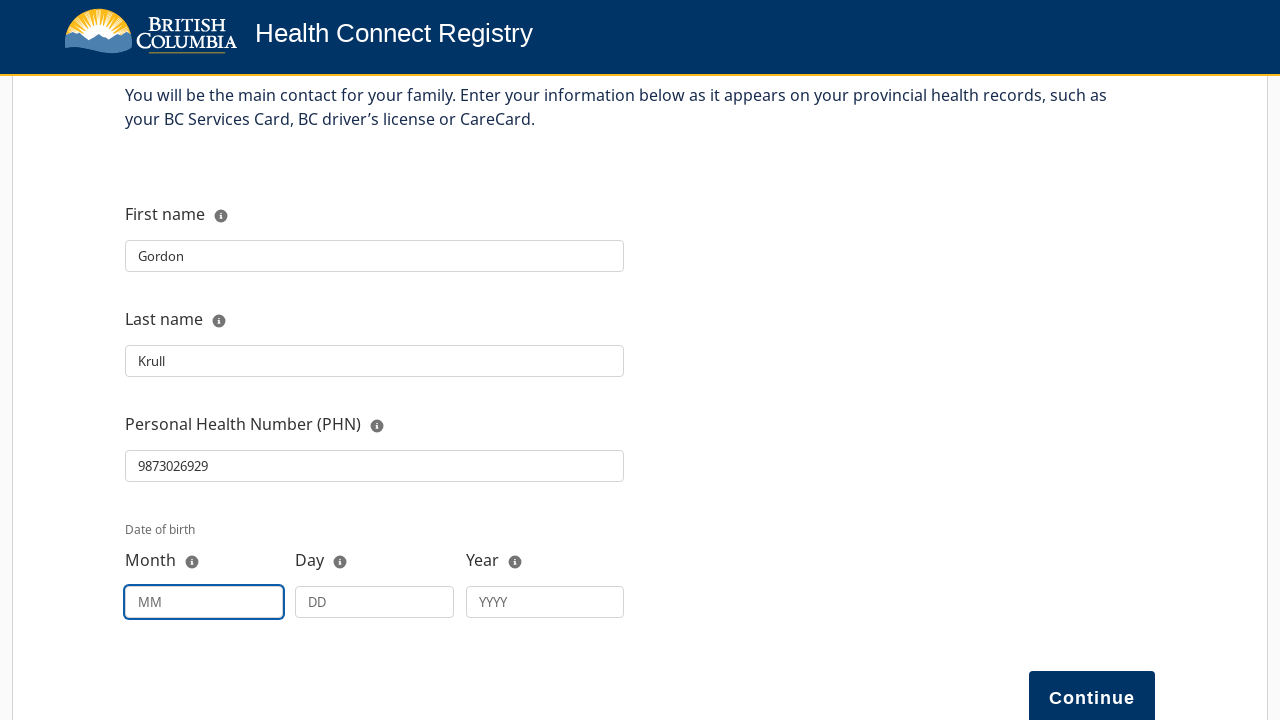

Filled Month field with '06' on internal:attr=[placeholder="MM"i]
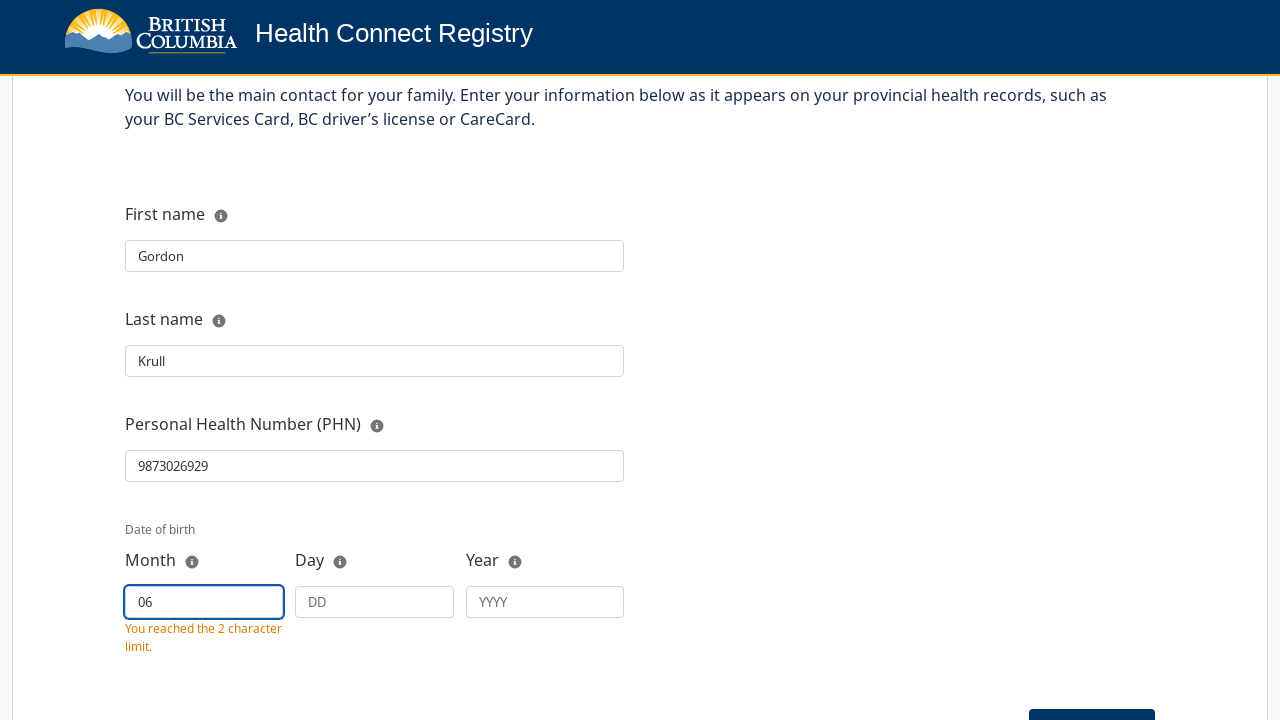

Clicked Day field for date of birth at (375, 602) on internal:attr=[placeholder="DD"i]
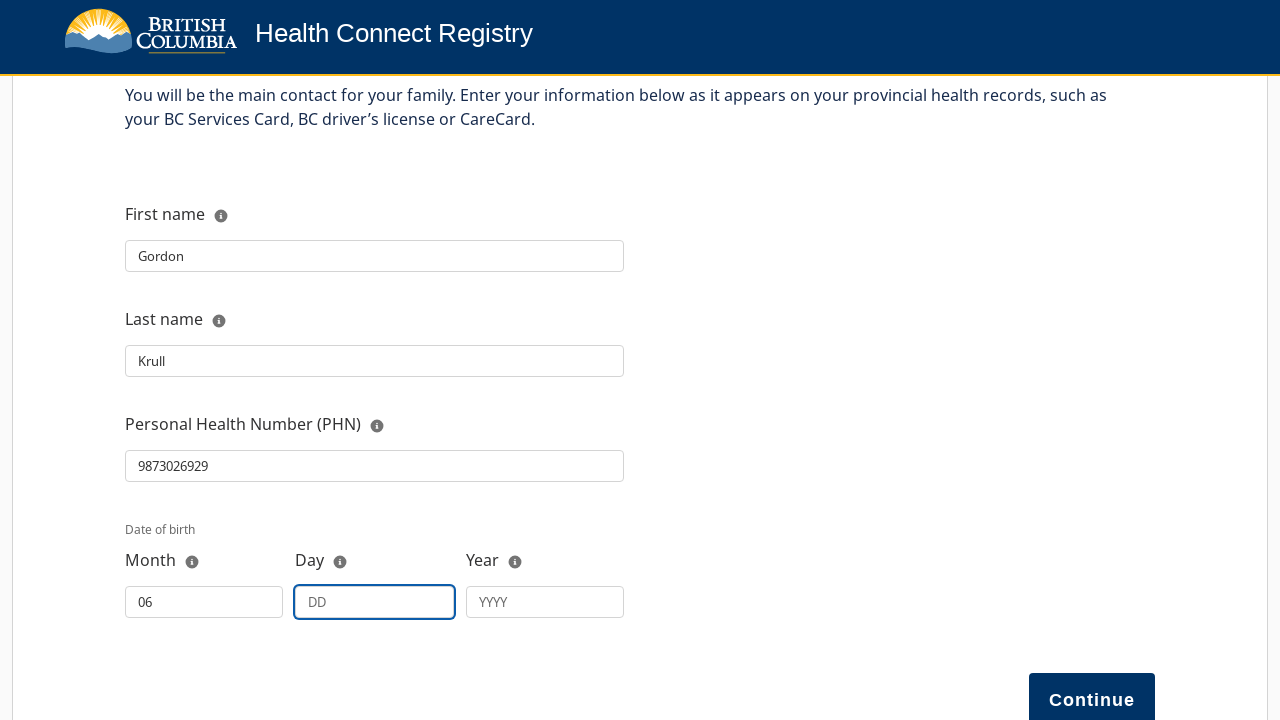

Filled Day field with '29' on internal:attr=[placeholder="DD"i]
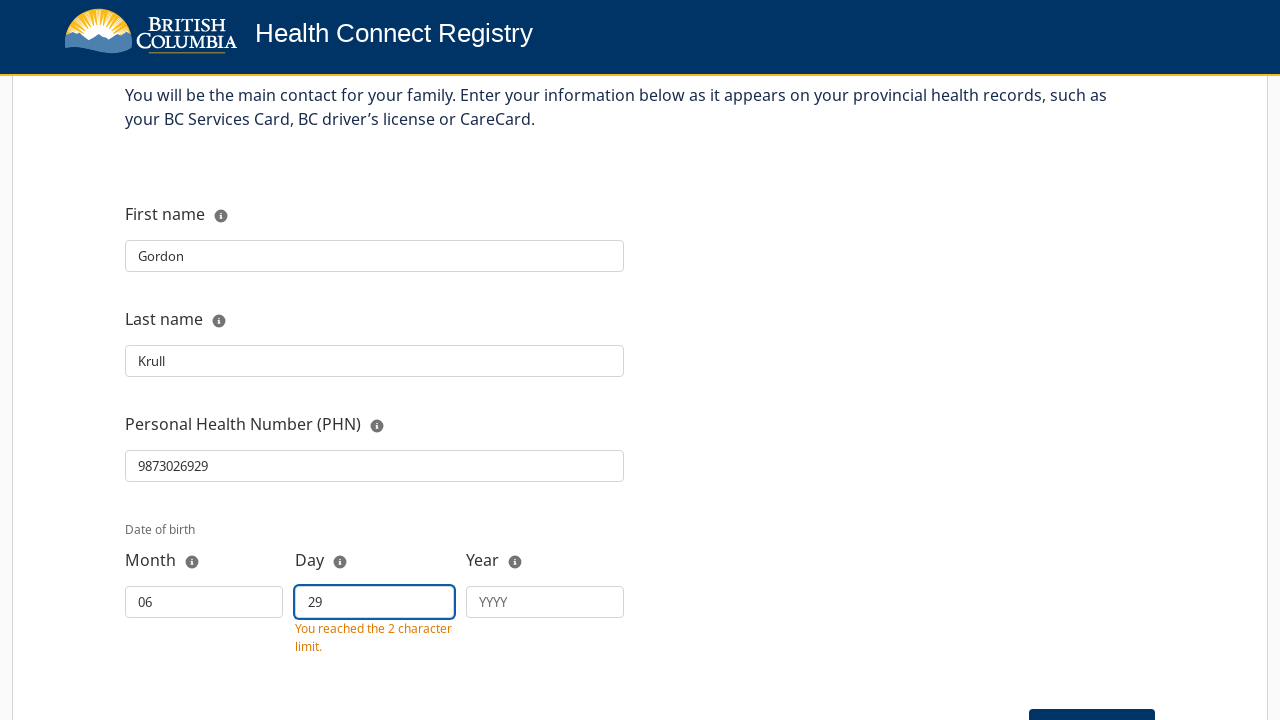

Clicked Year field for date of birth at (545, 602) on internal:attr=[placeholder="YYYY"i]
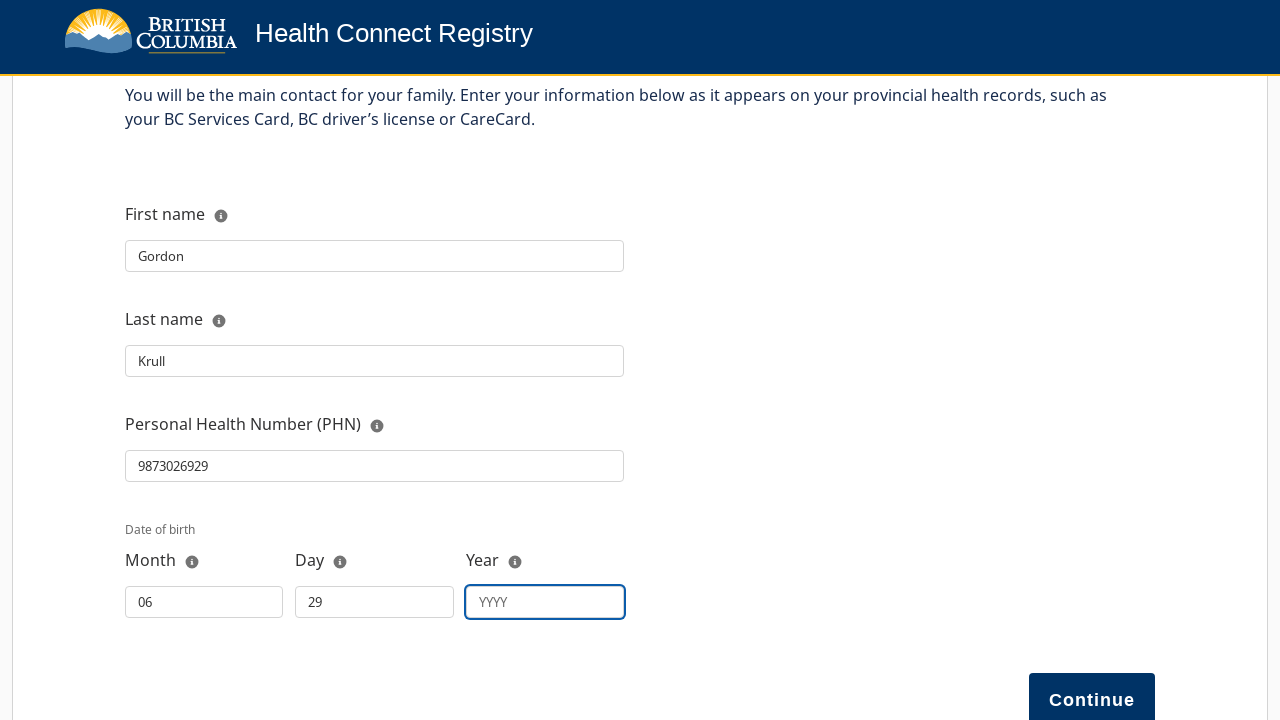

Filled Year field with '1990' on internal:attr=[placeholder="YYYY"i]
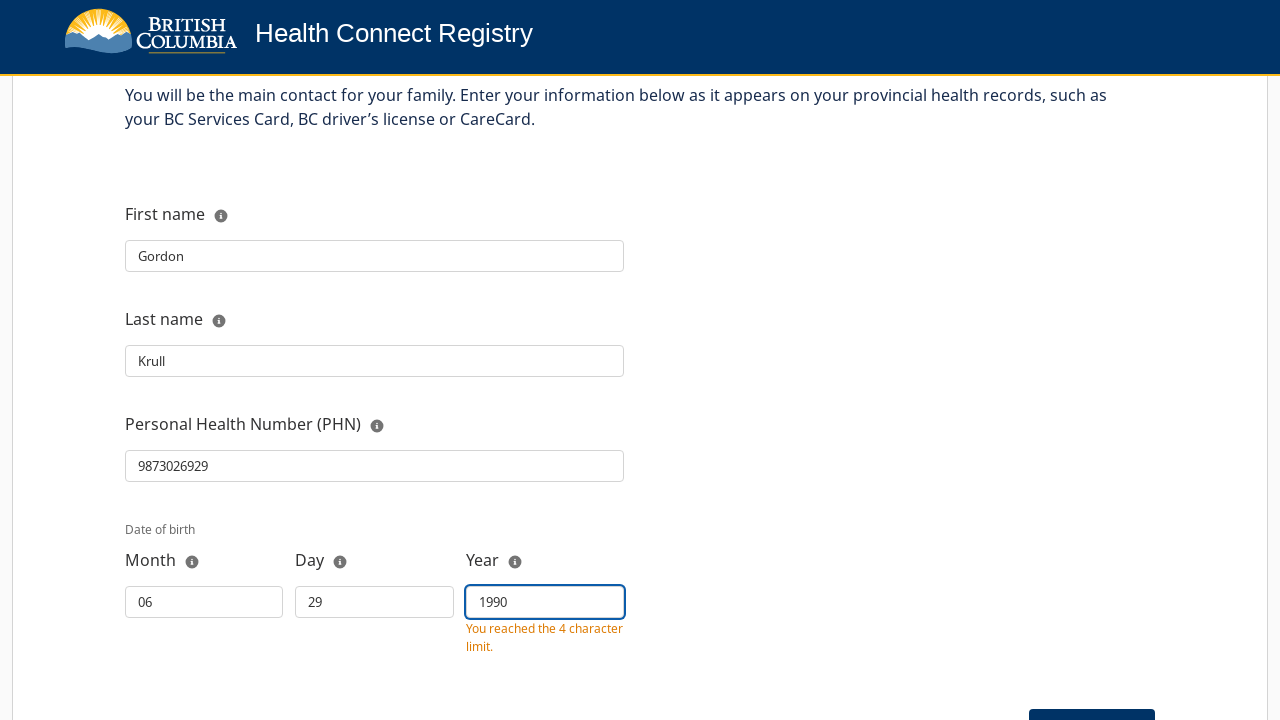

Clicked Personal Health Number (PHN) field again at (375, 466) on internal:label="Personal Health Number (PHN)"s
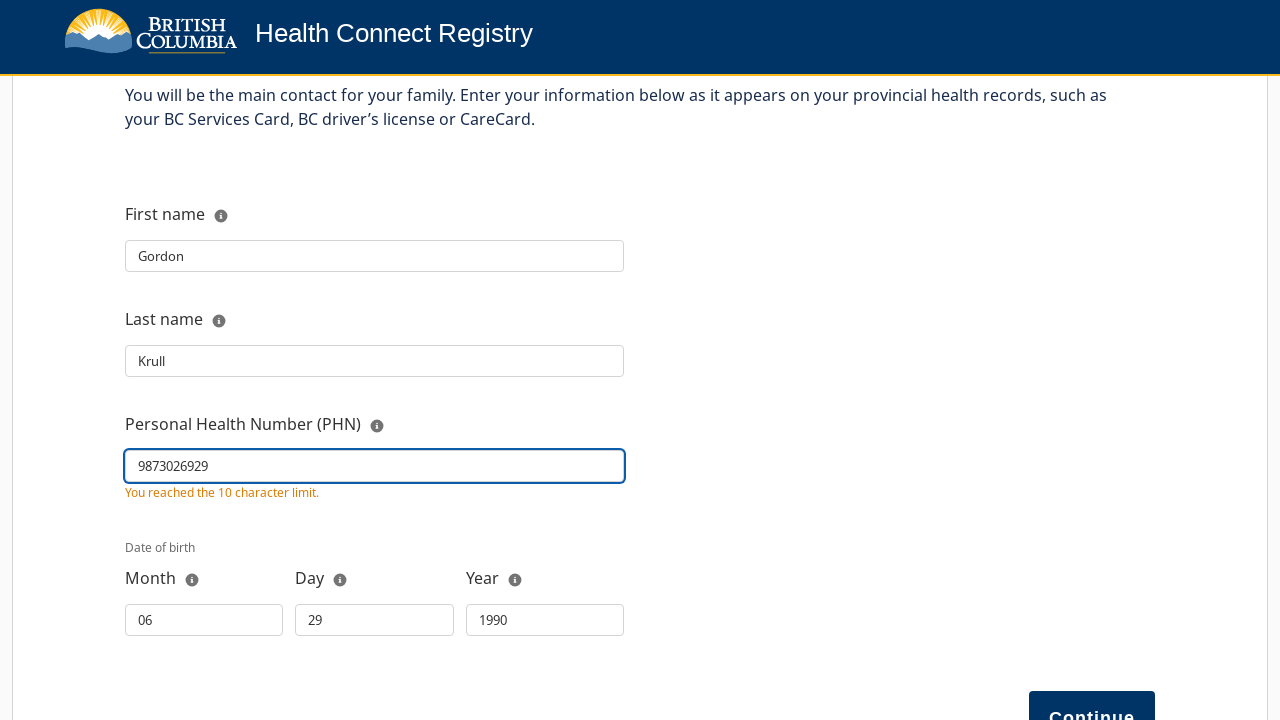

Clicked Continue button to proceed with registration at (1092, 693) on internal:role=button[name="Continue"i]
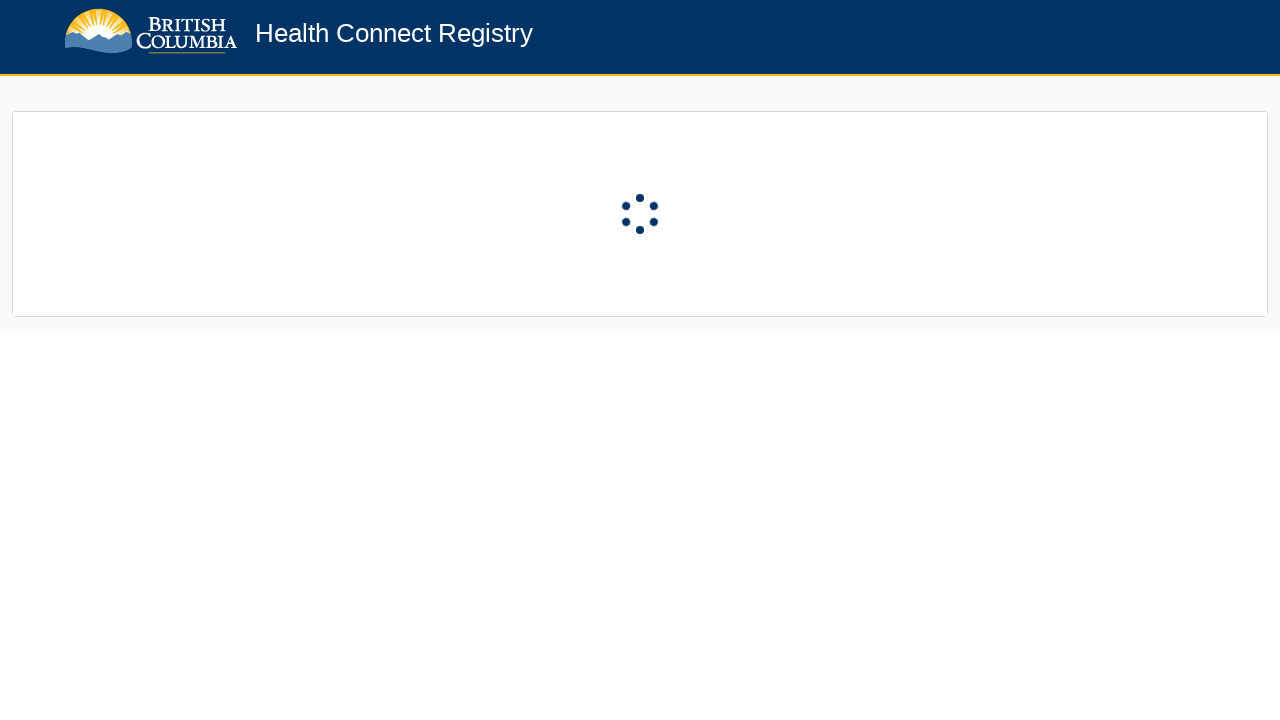

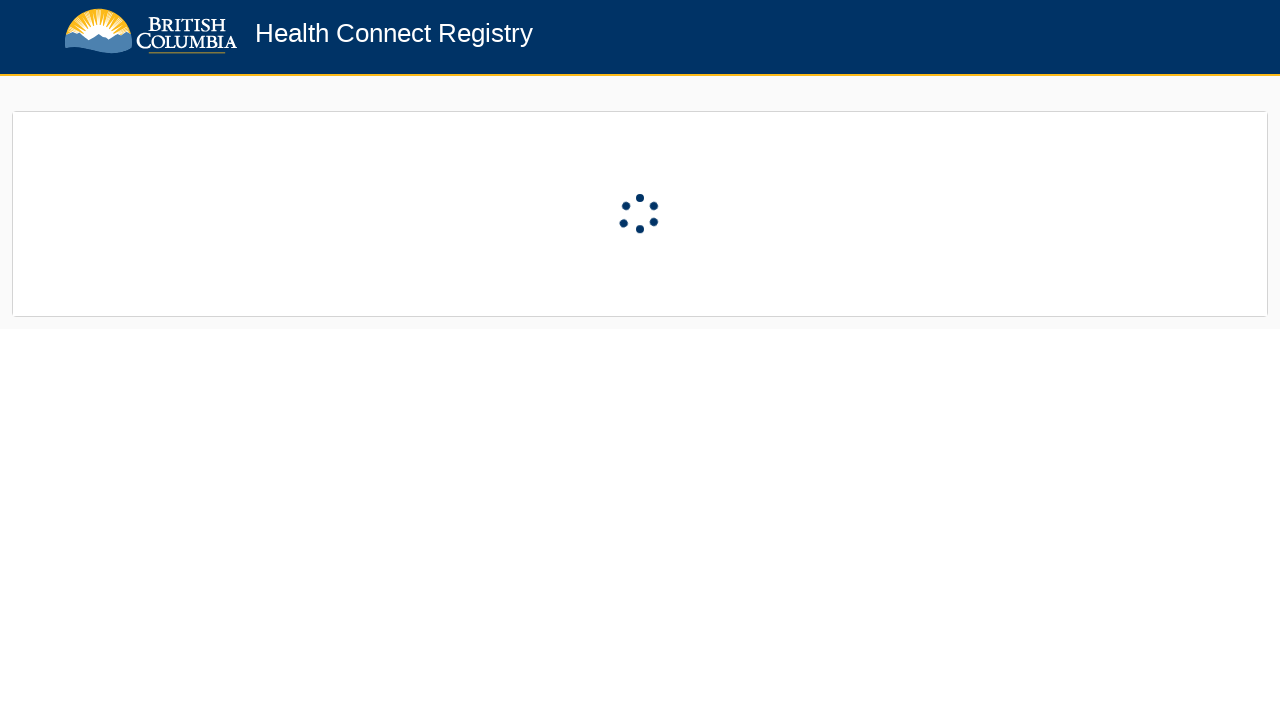